Tests double-click action on a button that triggers an alert, then accepts the alert

Starting URL: https://omayo.blogspot.com/

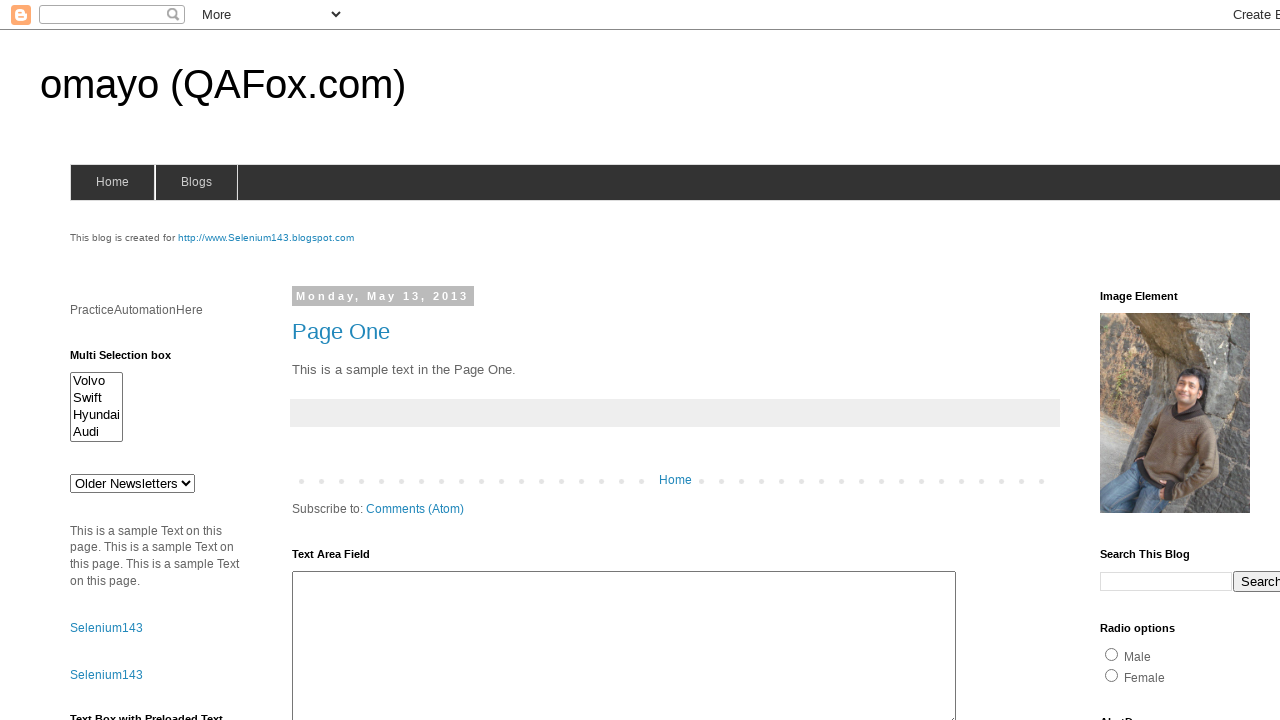

Double-clicked button to trigger alert at (129, 365) on xpath=//button[@ondblclick='dblclickAlert()']
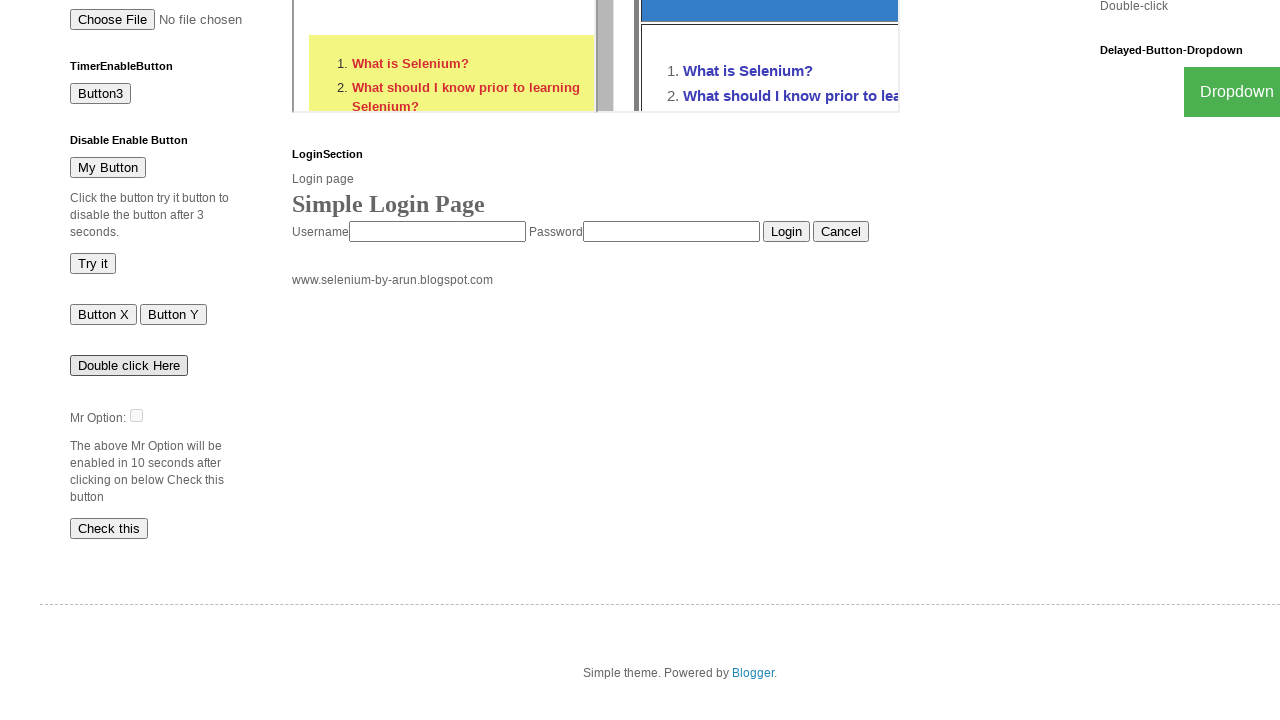

Set up dialog handler to accept alert
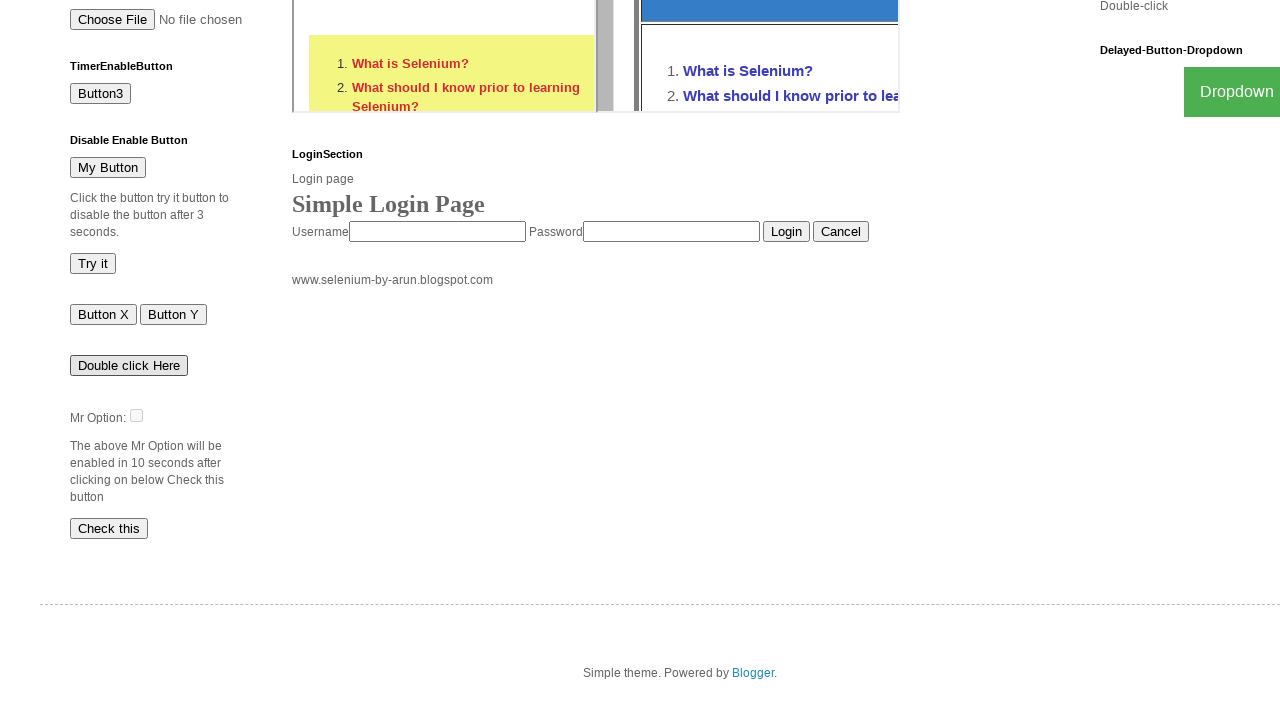

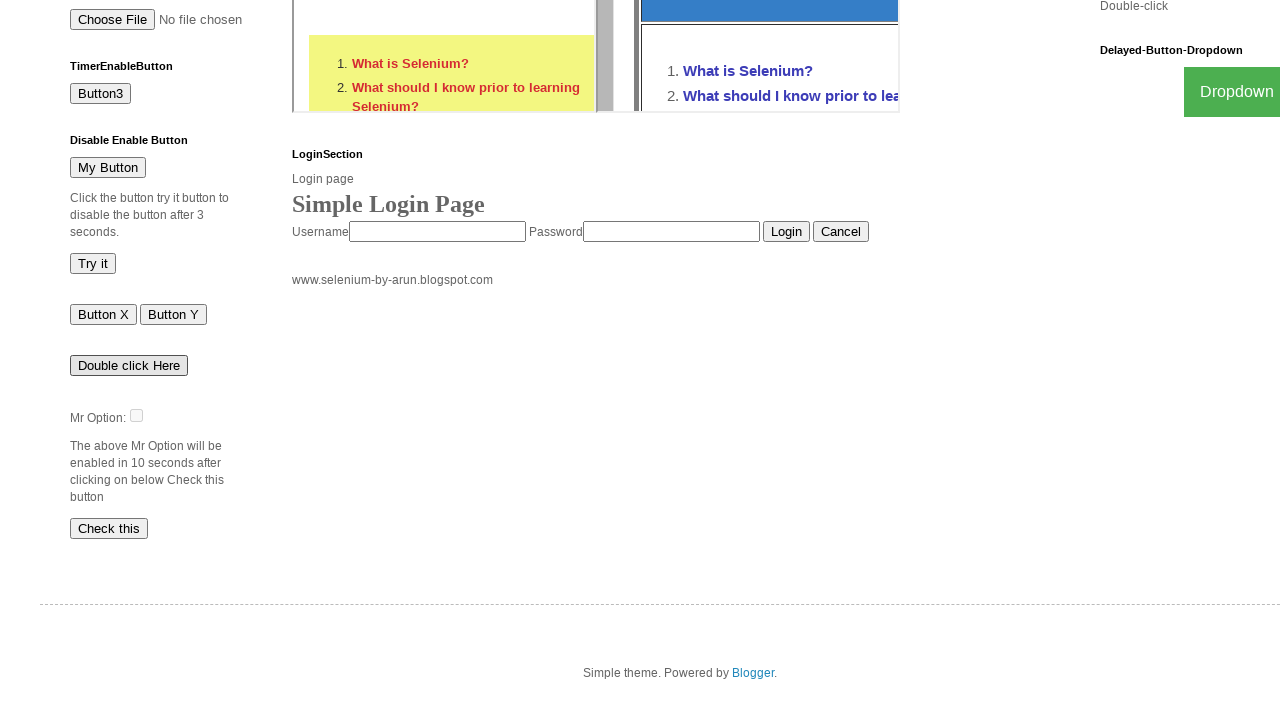